Verifies the color of the 'click here' button after closing the modal

Starting URL: http://the-internet.herokuapp.com/entry_ad

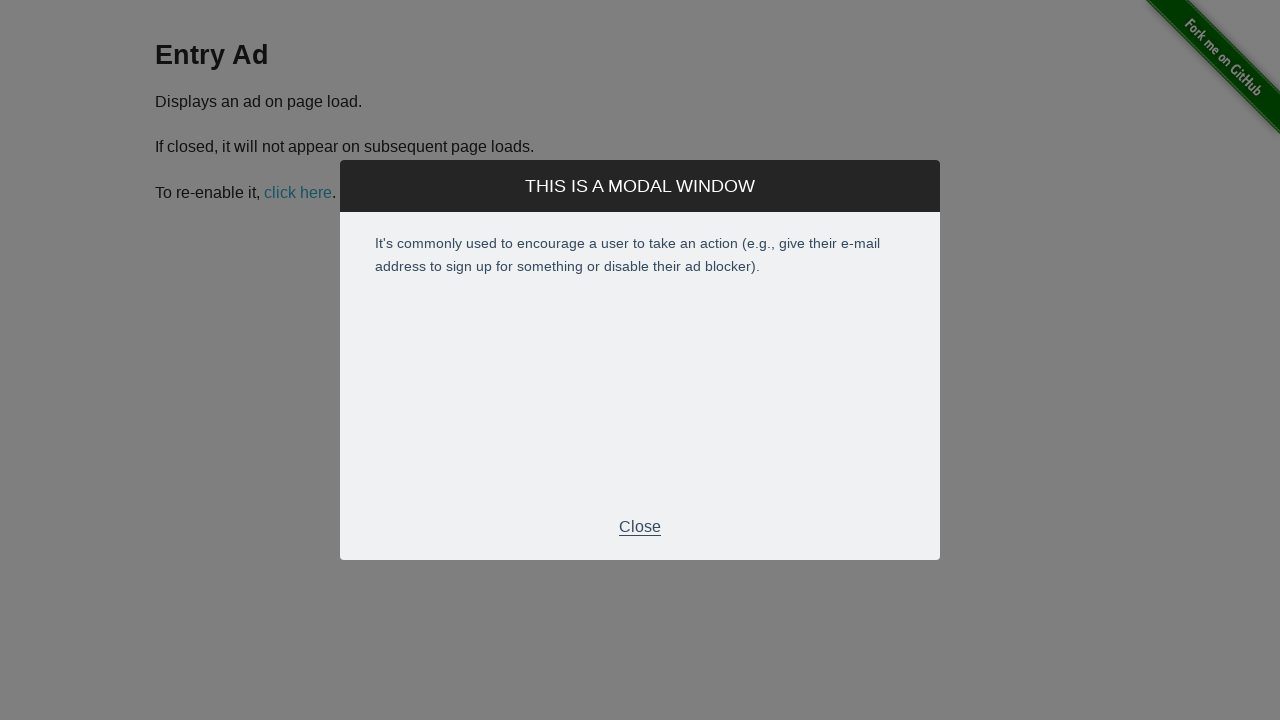

Modal dialog became visible
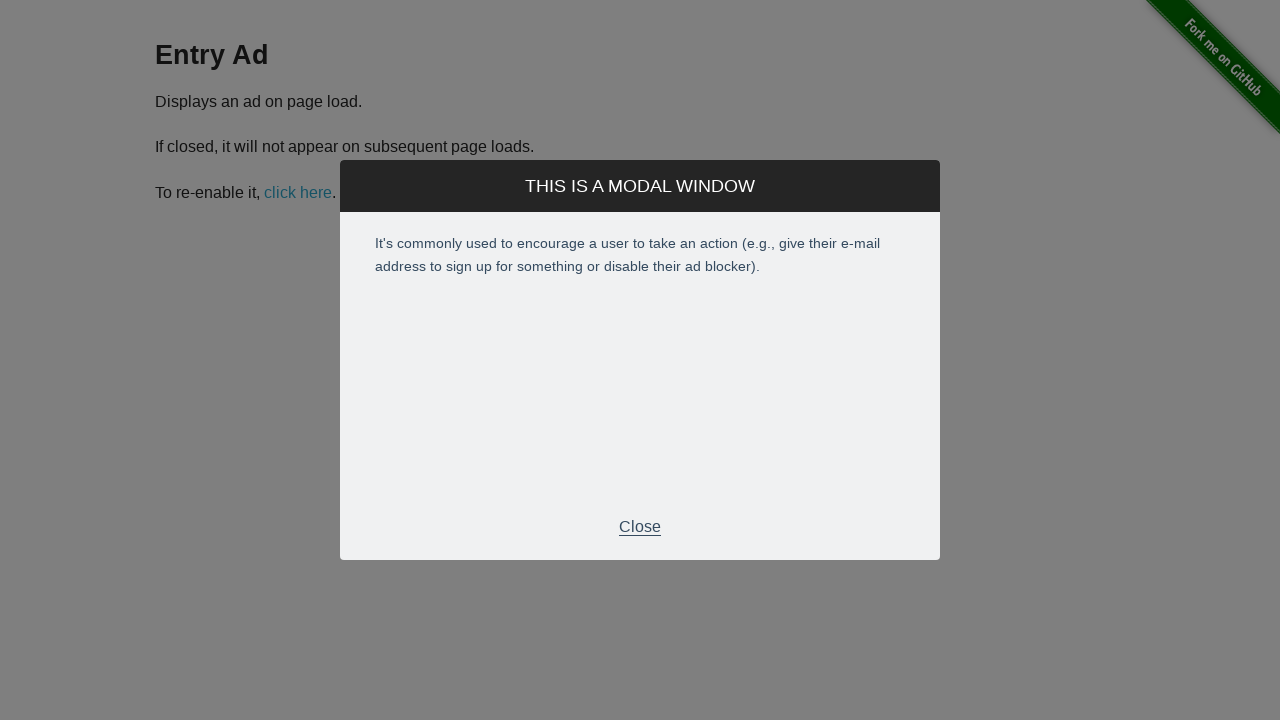

Clicked close button to dismiss the modal at (640, 527) on //*[@id="modal"]/div[2]/div[3]/p
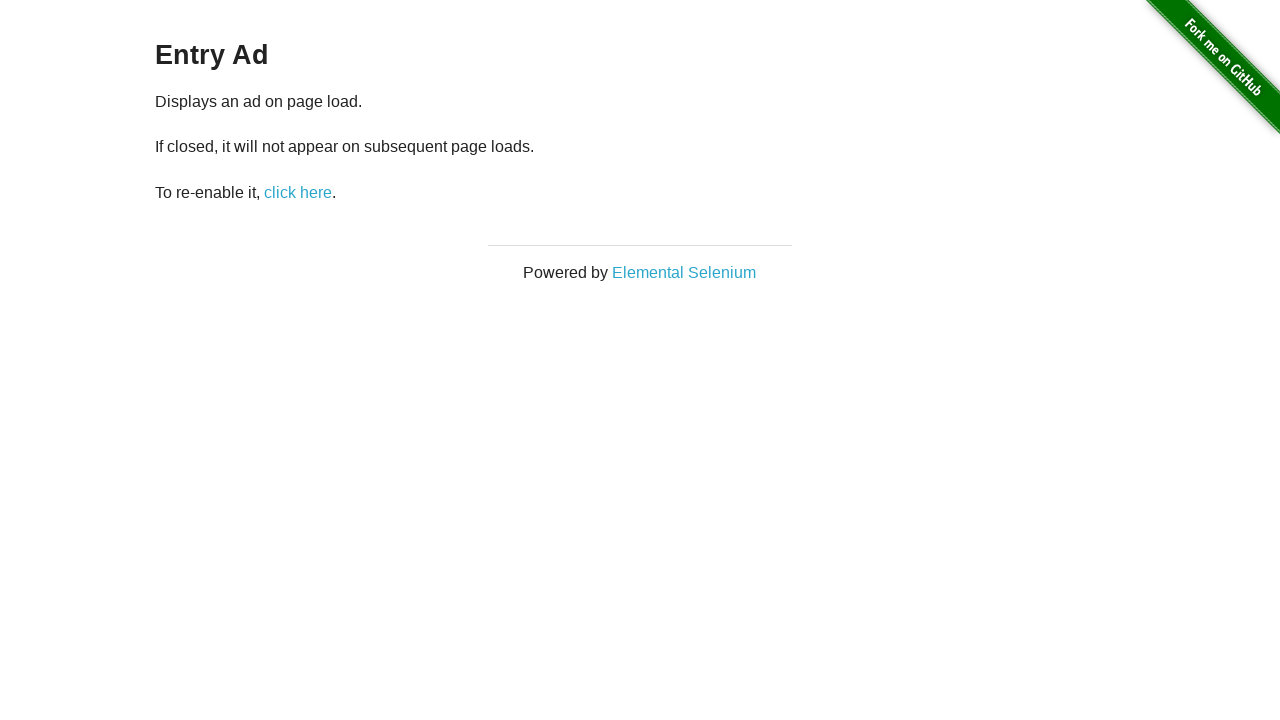

Located the 'click here' button element
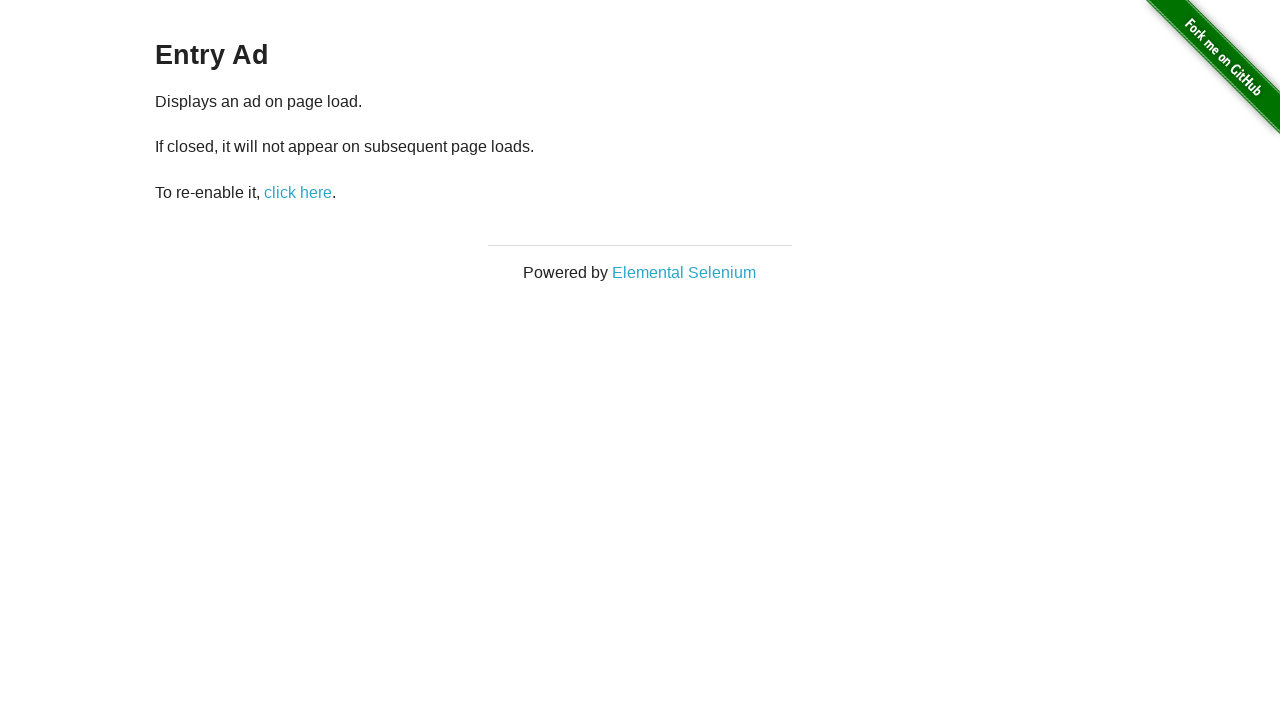

Retrieved button color: rgb(43, 166, 203)
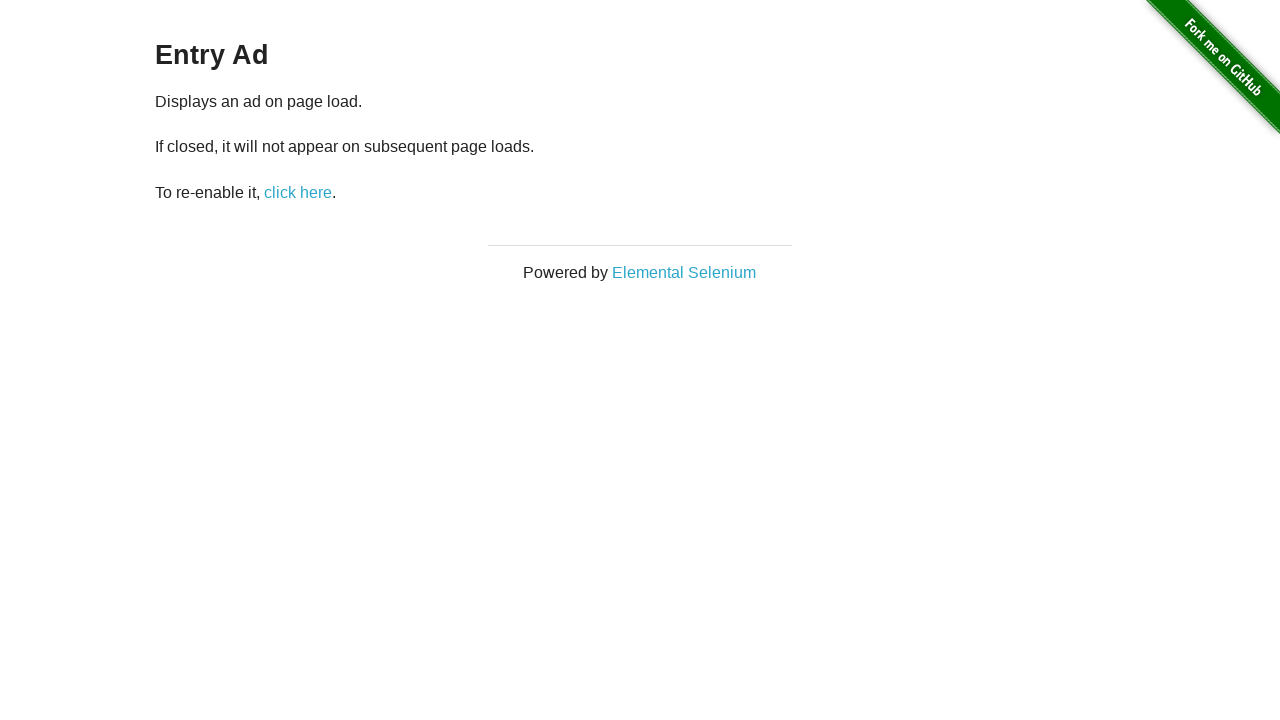

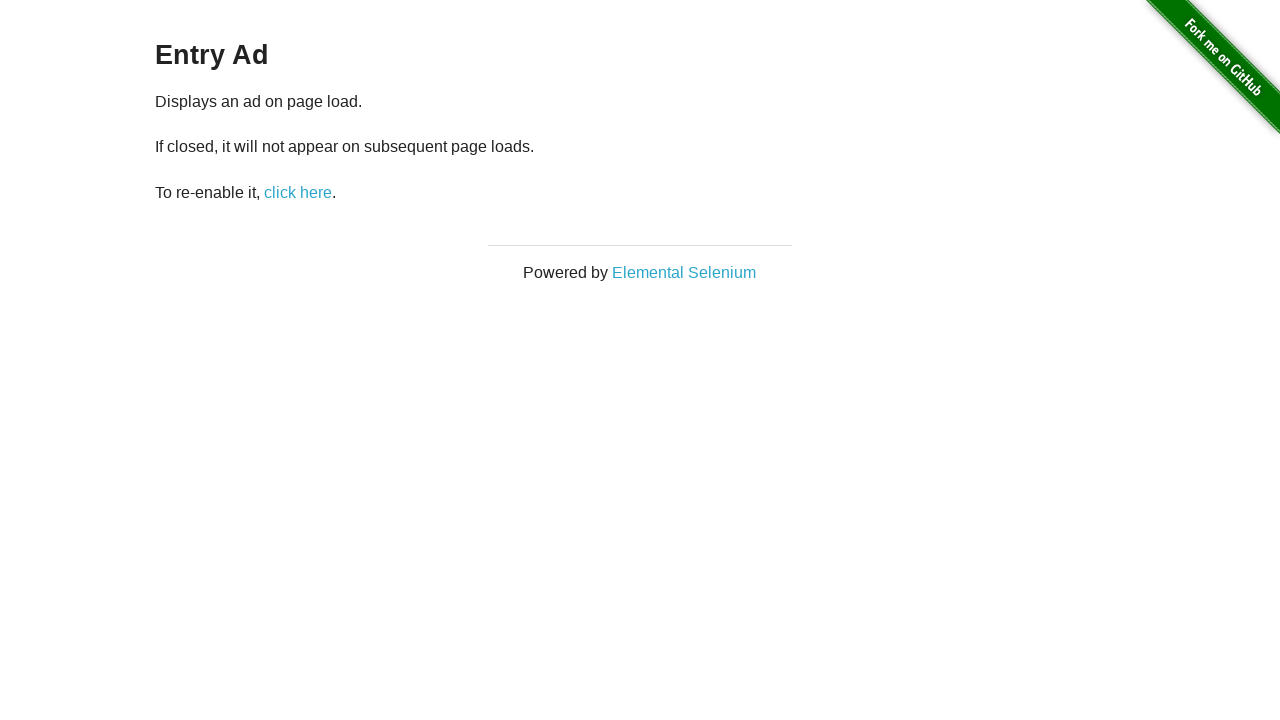